Tests the CFE (Comisión Federal de Electricidad) procurement portal by searching for a specific procedure number and verifying that search results are displayed in a table.

Starting URL: https://msc.cfe.mx/Aplicaciones/NCFE/Concursos/

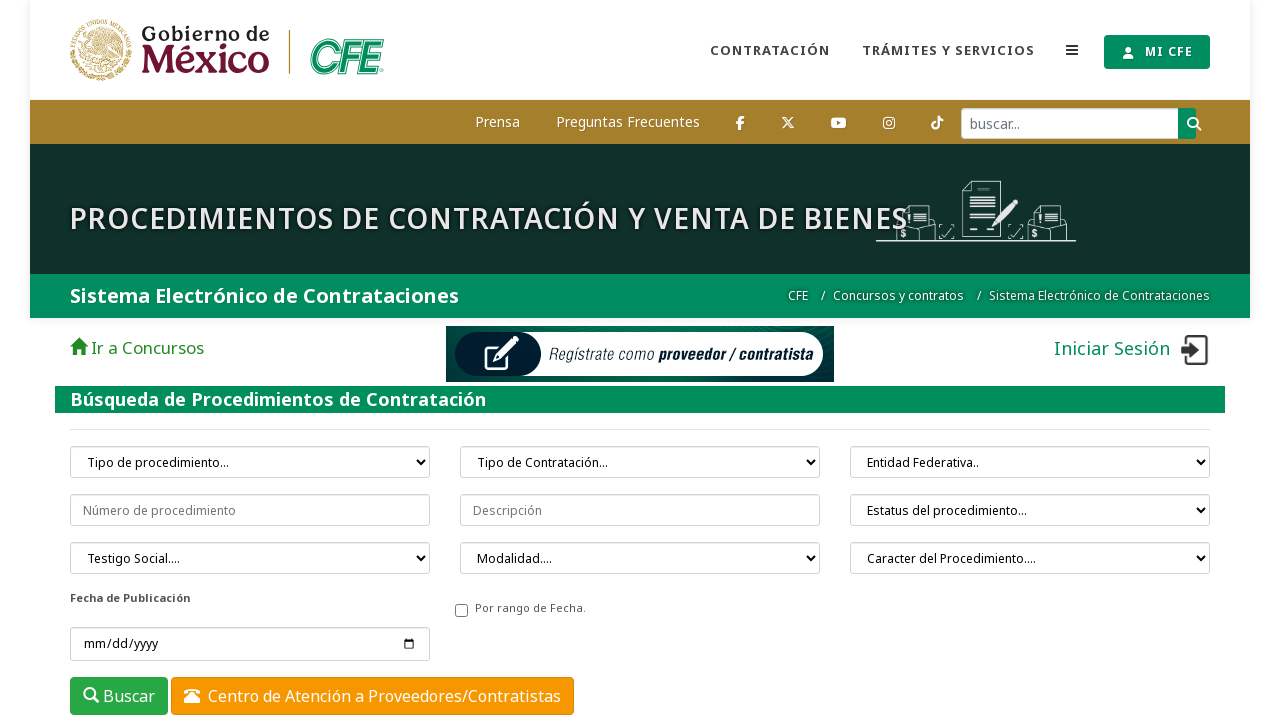

Procedure number input field is visible
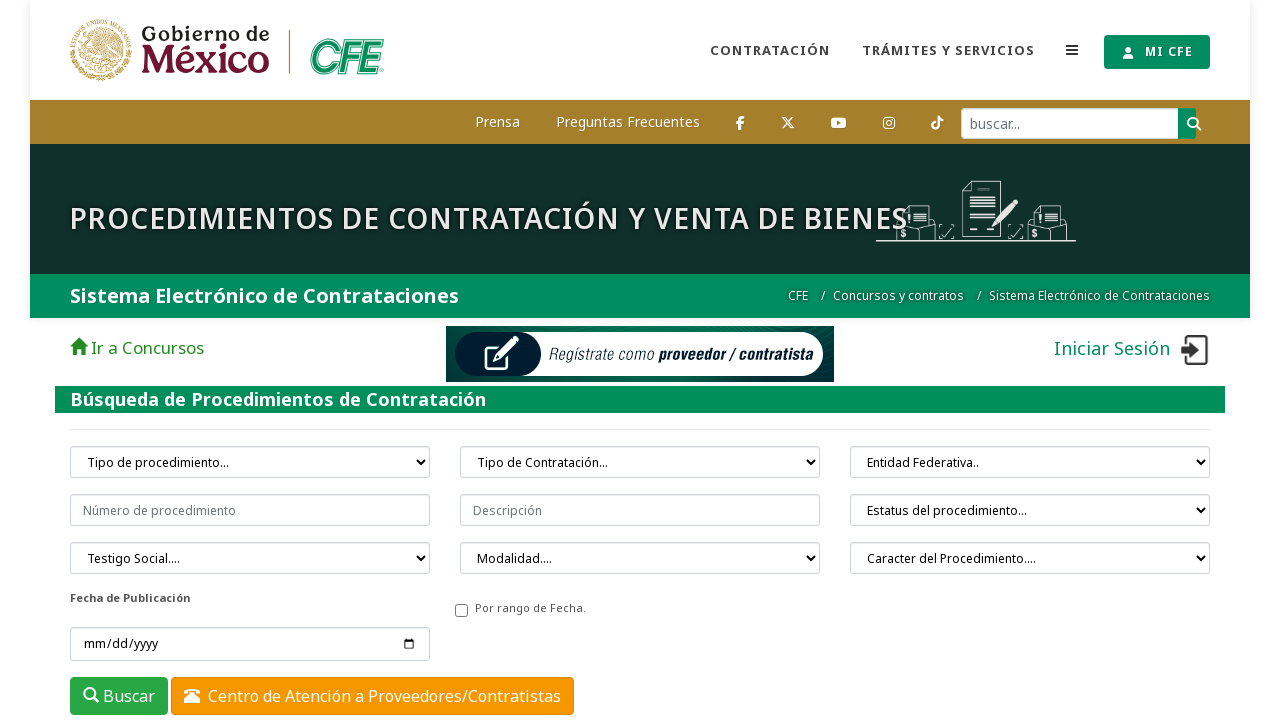

Filled procedure number field with 'CFE-0201' on input[placeholder="Número de procedimiento"]
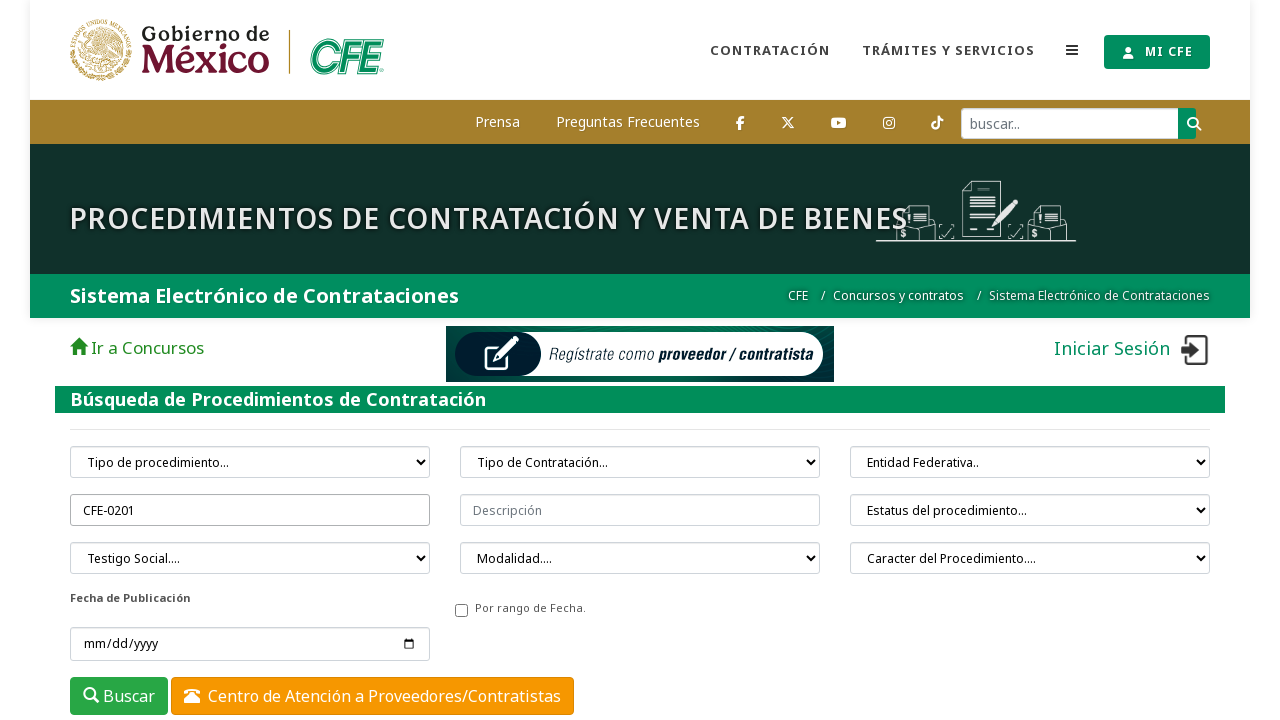

Clicked search button to search for procedure at (119, 696) on button.btn.btn-success
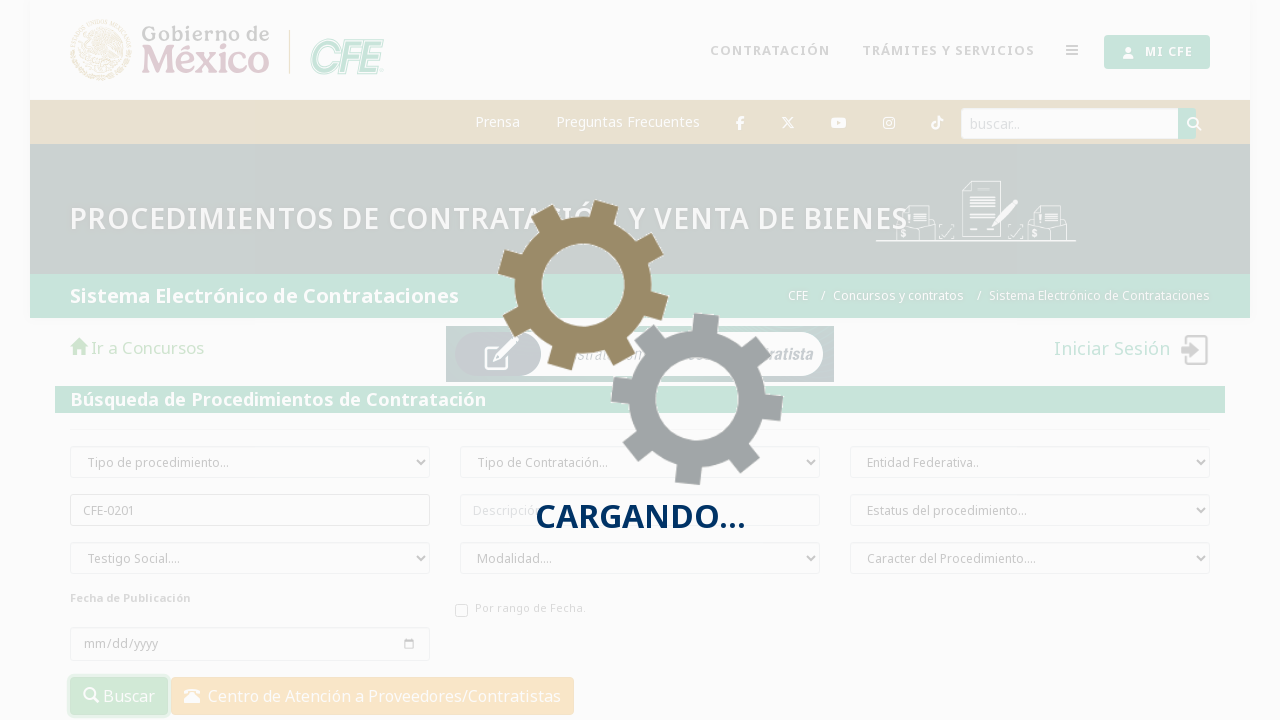

Search results table with data rows loaded successfully
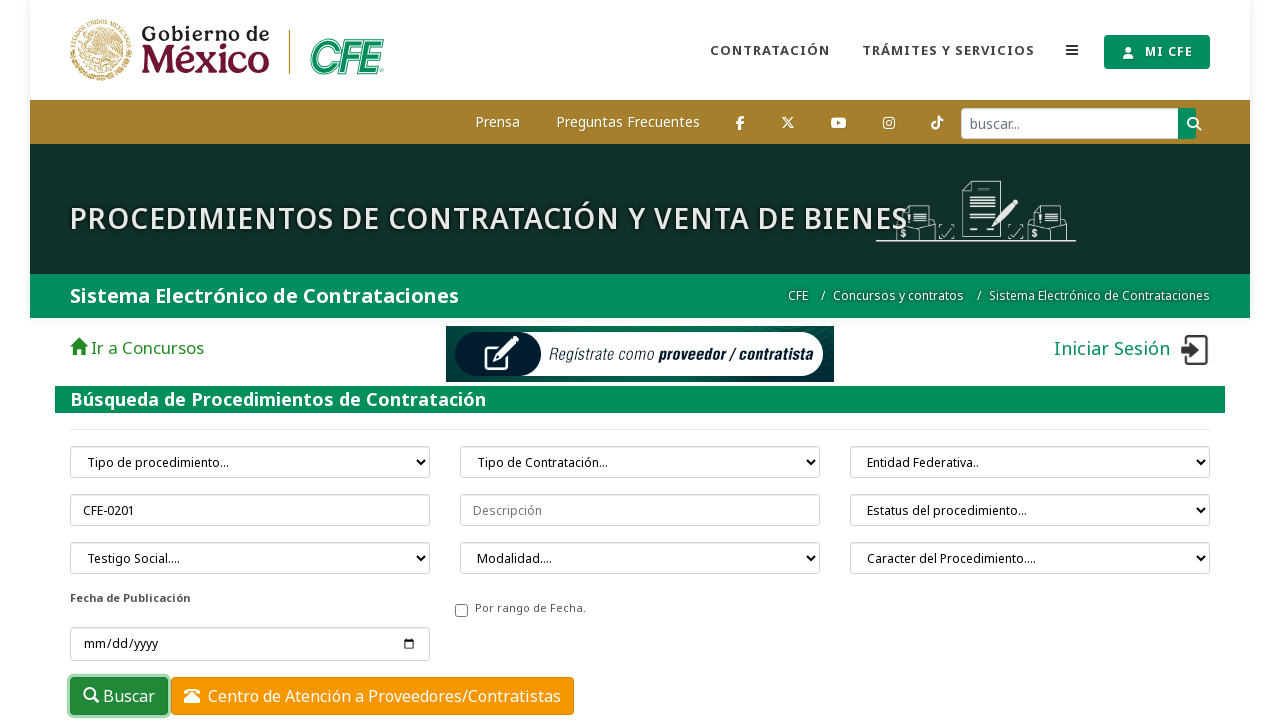

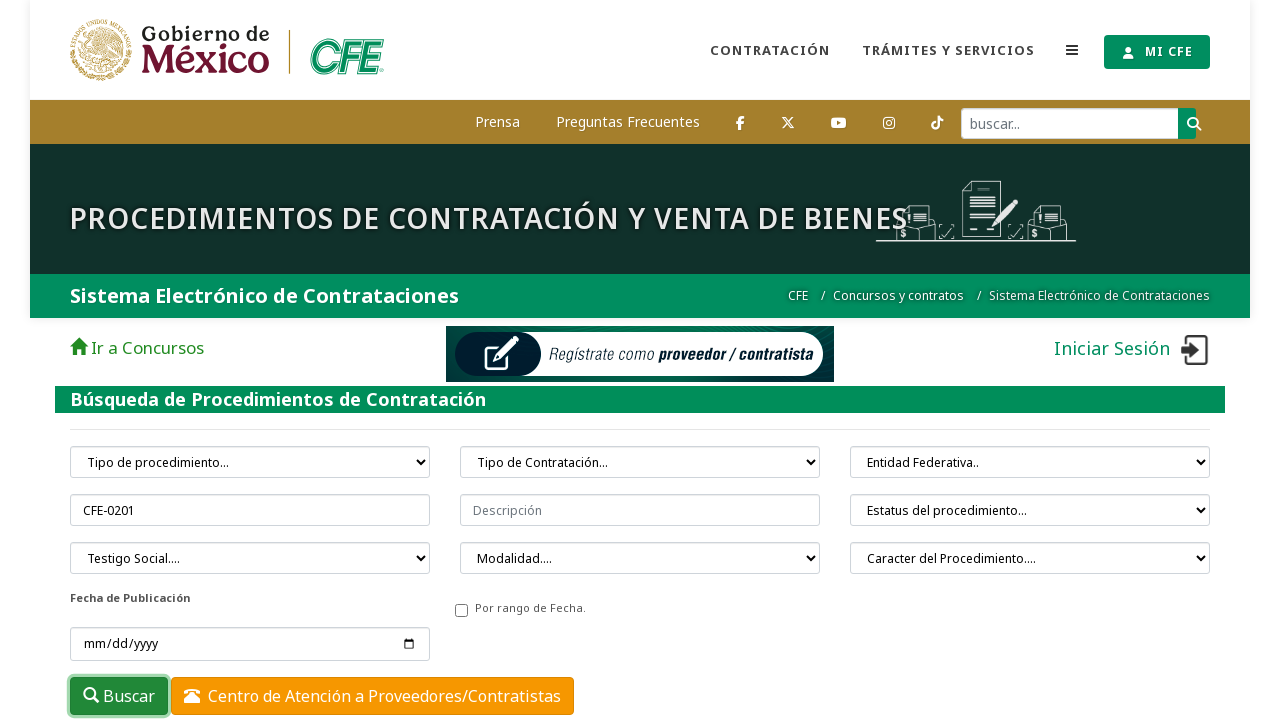